Navigates to a Vietnamese covered warrant (CW) stock page and verifies that key financial information elements are displayed including price, change, base stock, and other metrics.

Starting URL: https://finance.vietstock.vn/chung-khoan-phai-sinh/CHPG2502/cw-tong-quan.htm

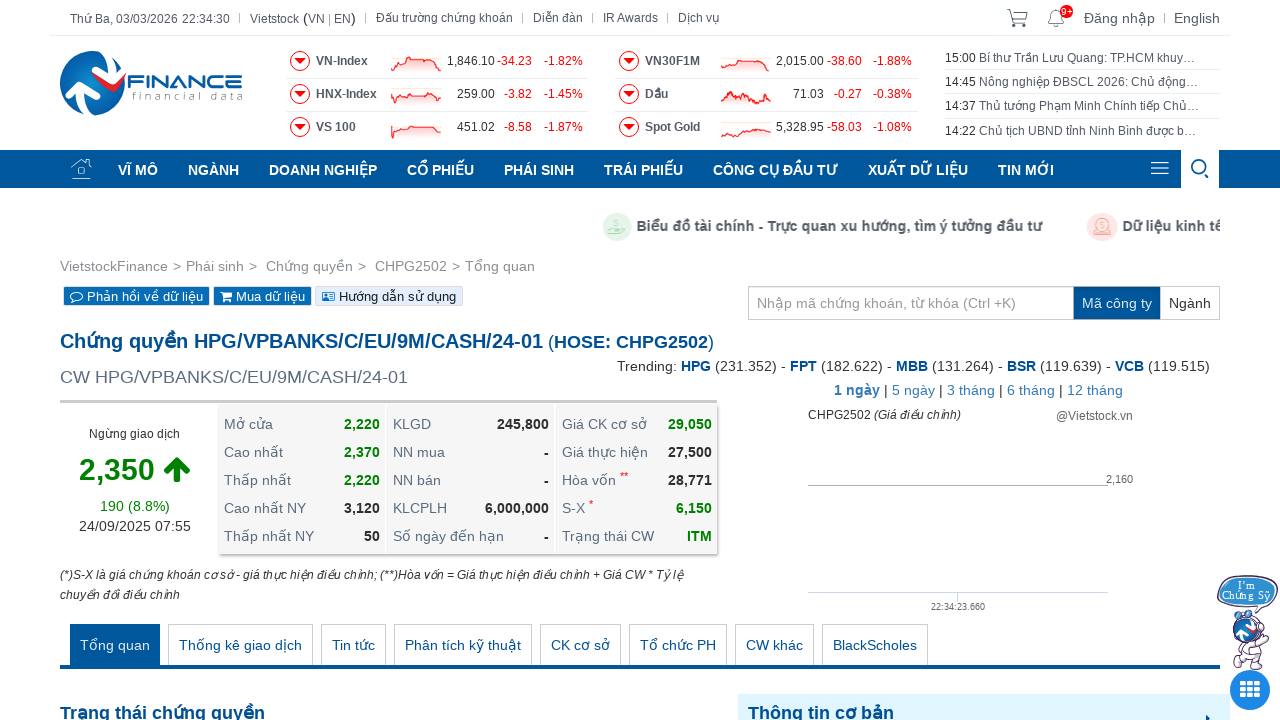

Waited for stock price element to load
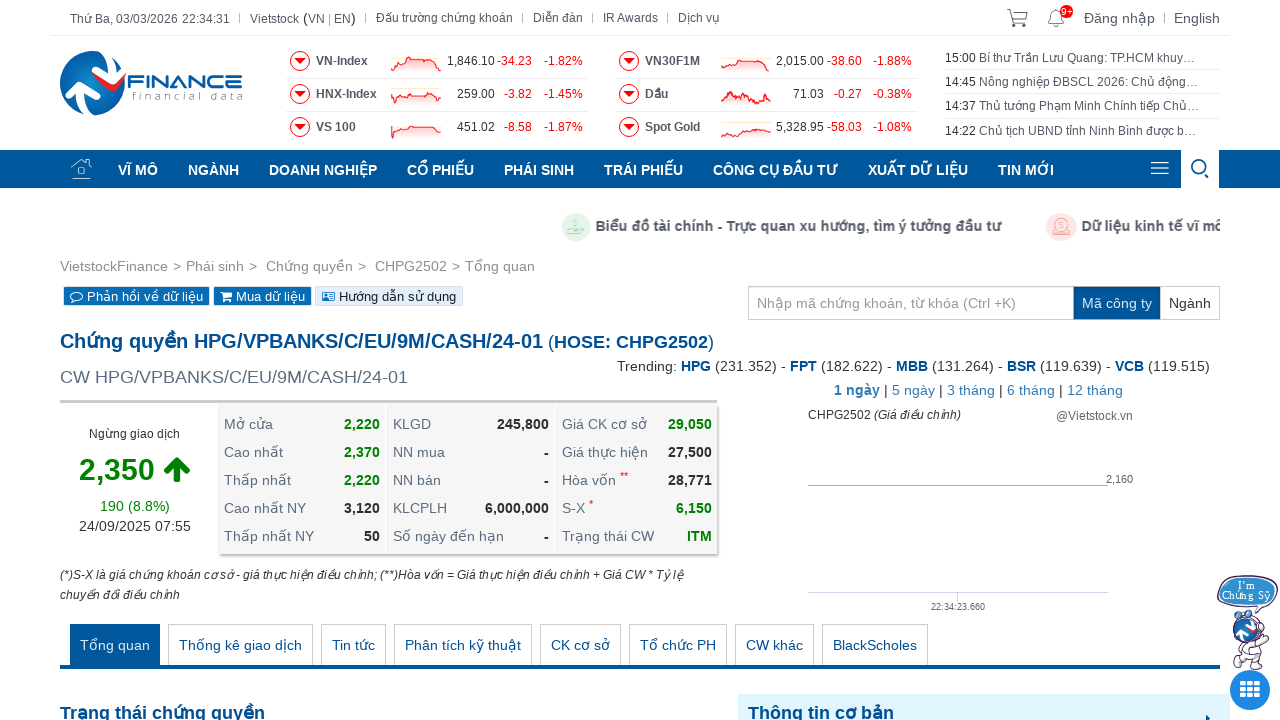

Verified stock change element is present
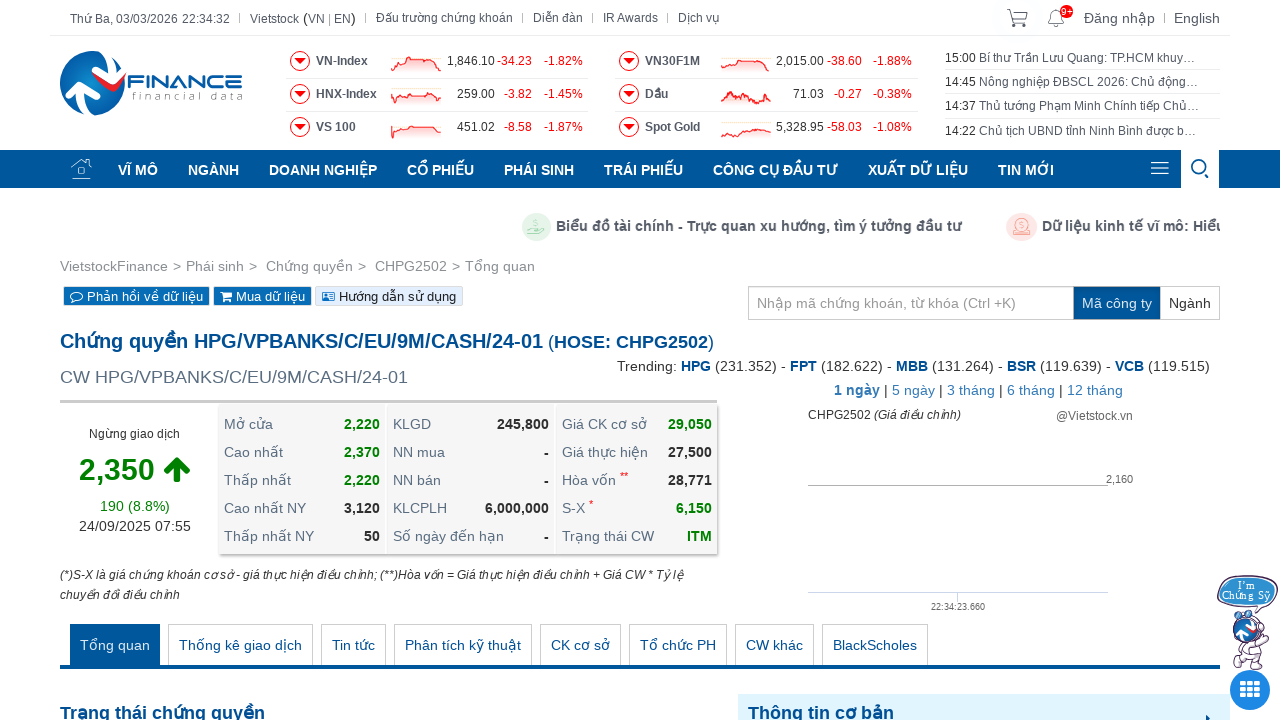

Verified base stock element is present
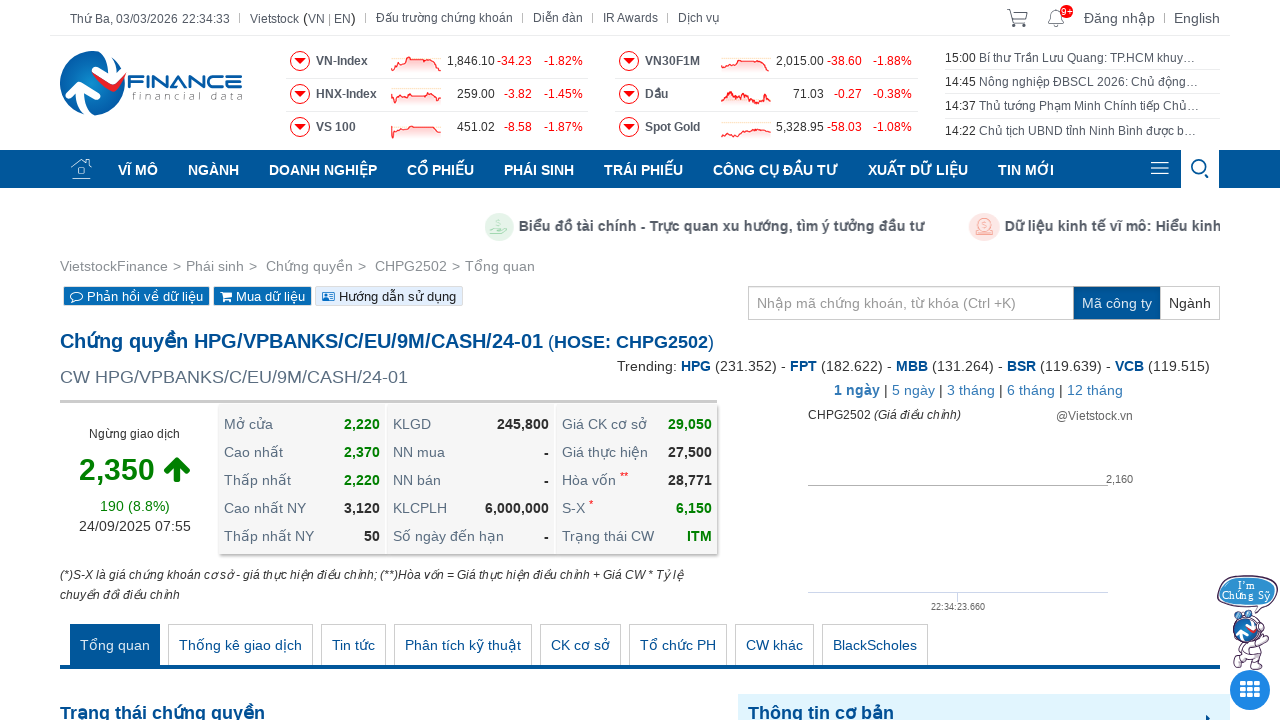

Verified execution price element is present
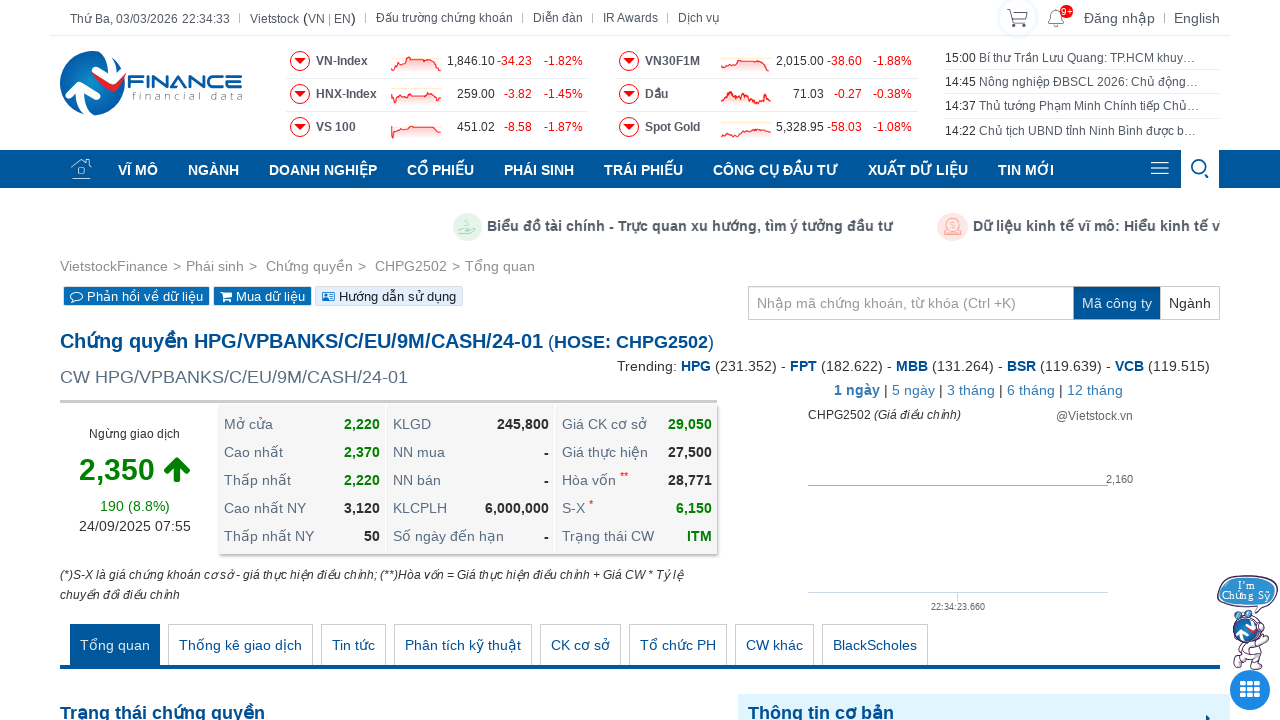

Verified breakeven price element is present
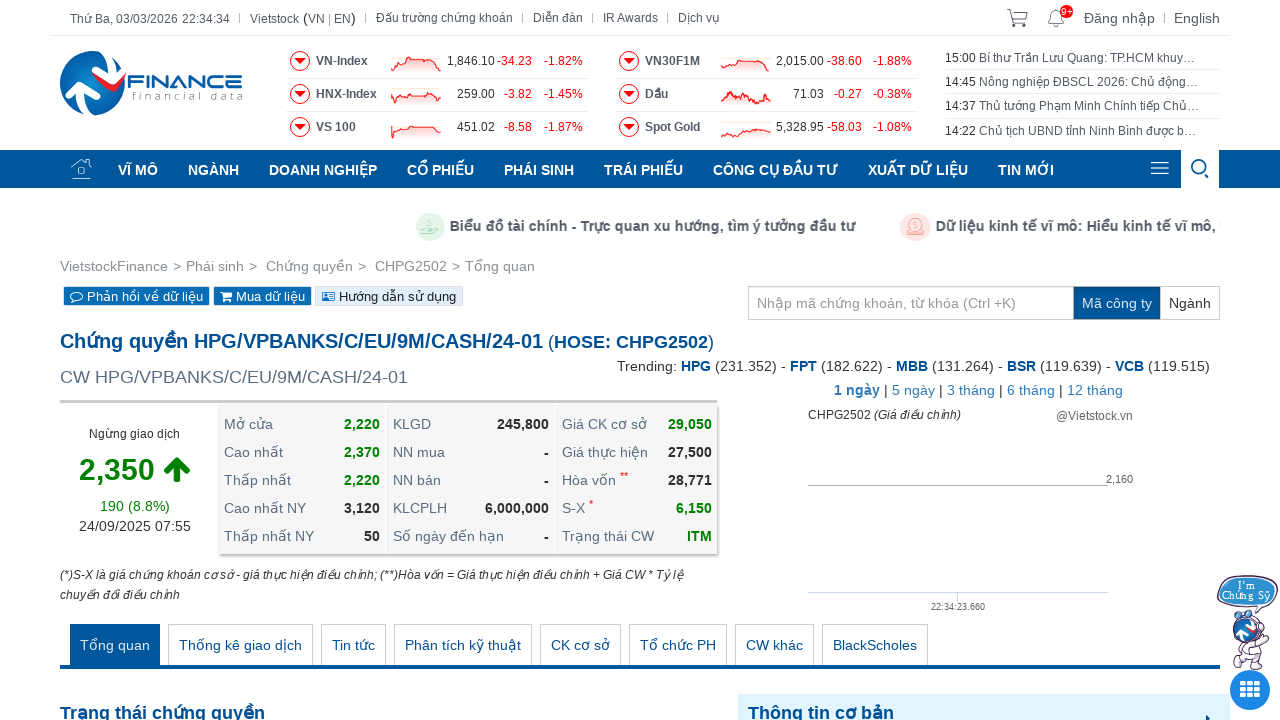

Verified total volume element is present
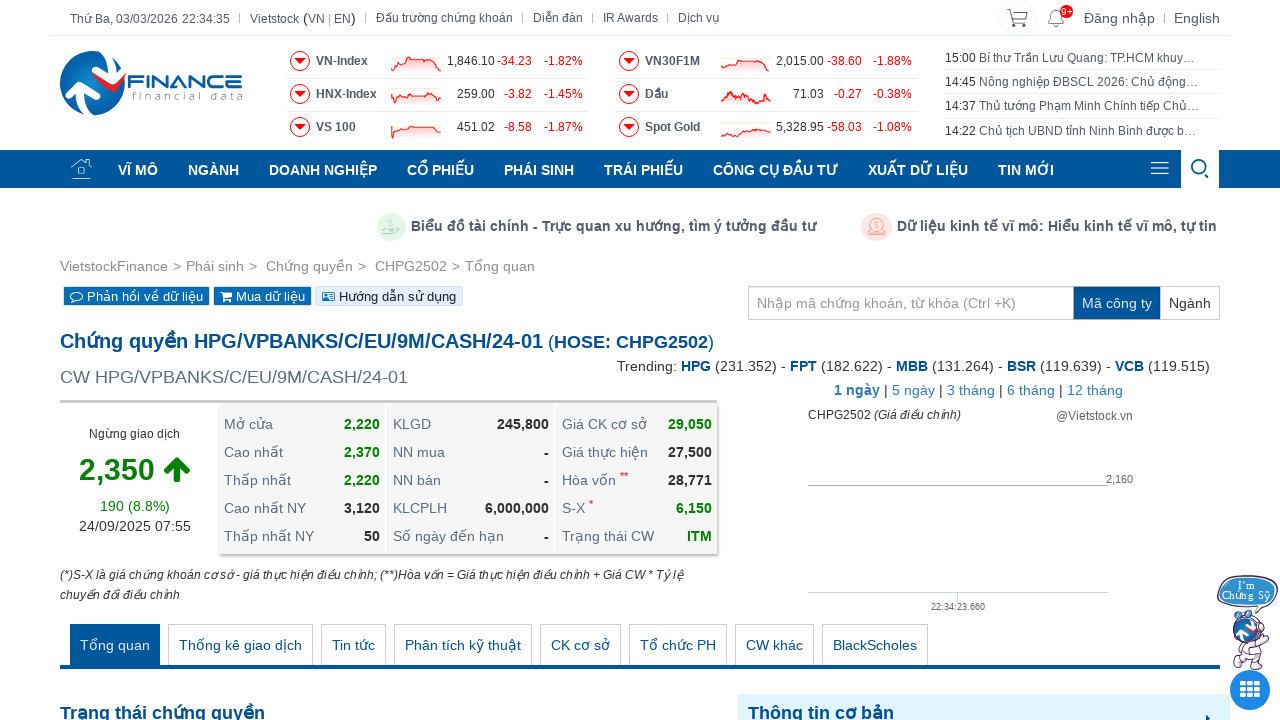

Verified days to maturity element is present
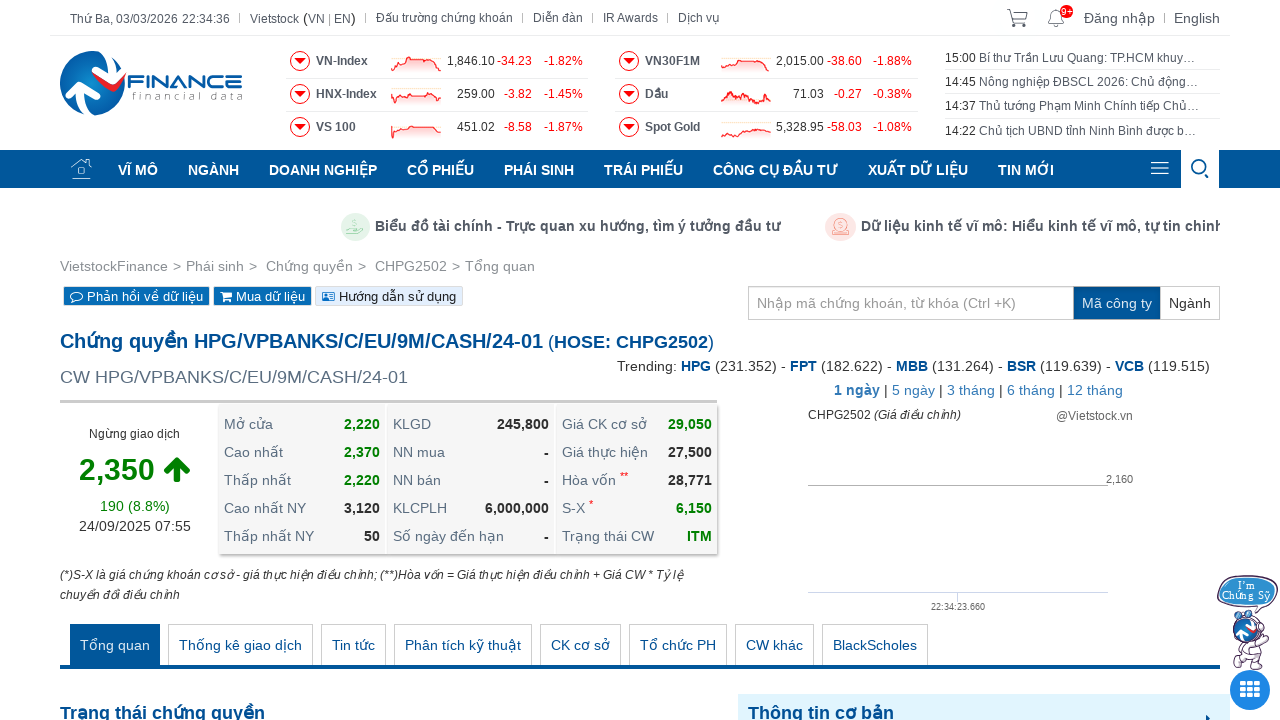

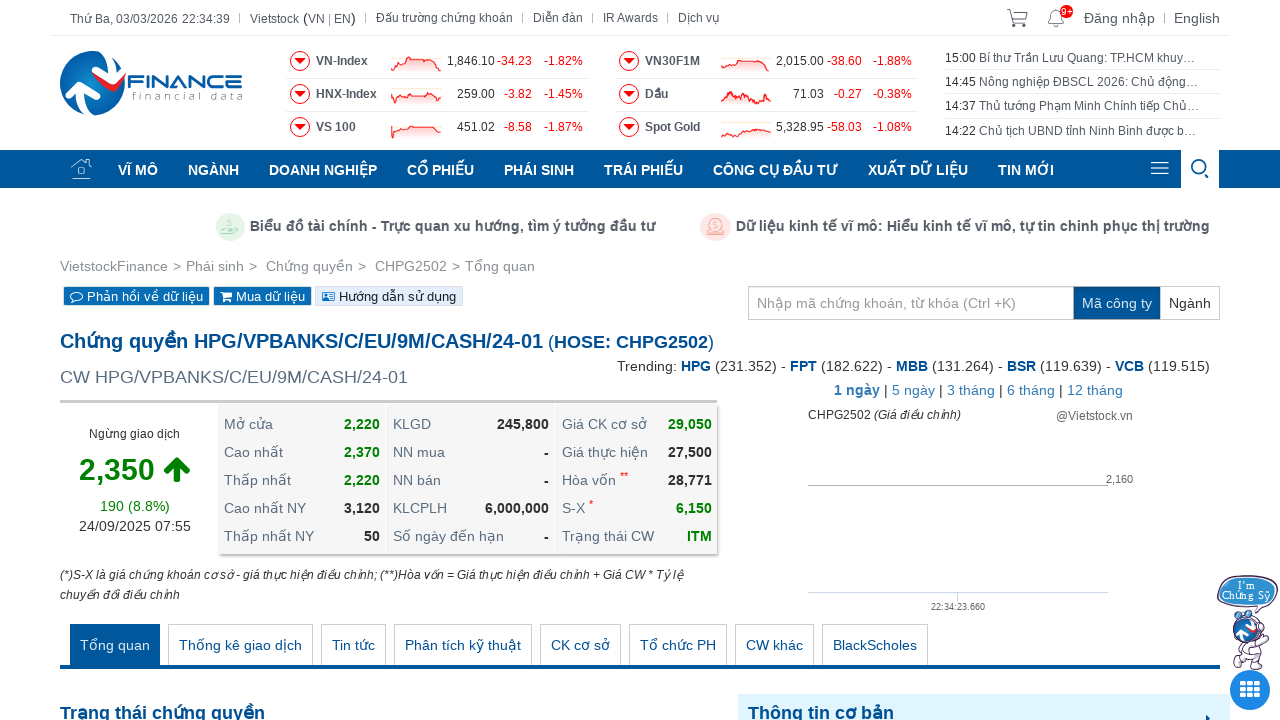